Tests context menu functionality by right-clicking on a specific area and accepting the alert

Starting URL: https://the-internet.herokuapp.com/

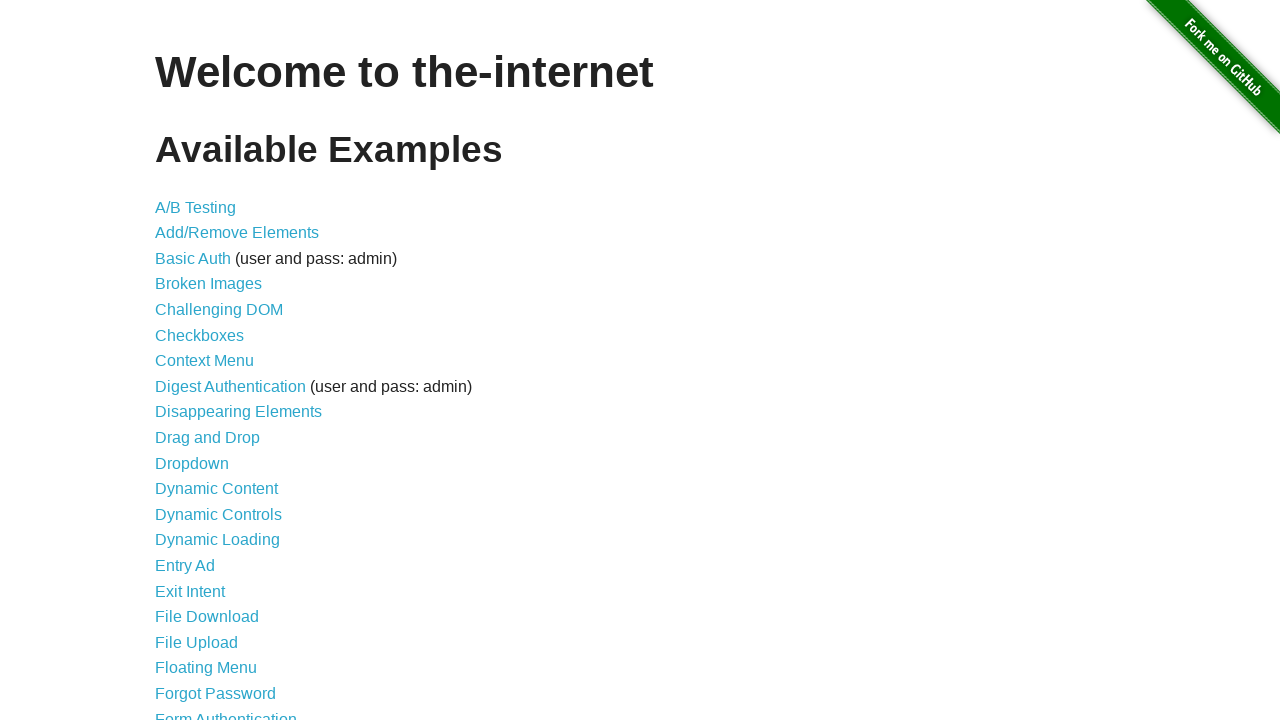

Clicked on Context Menu link at (204, 361) on xpath=//a[text()='Context Menu']
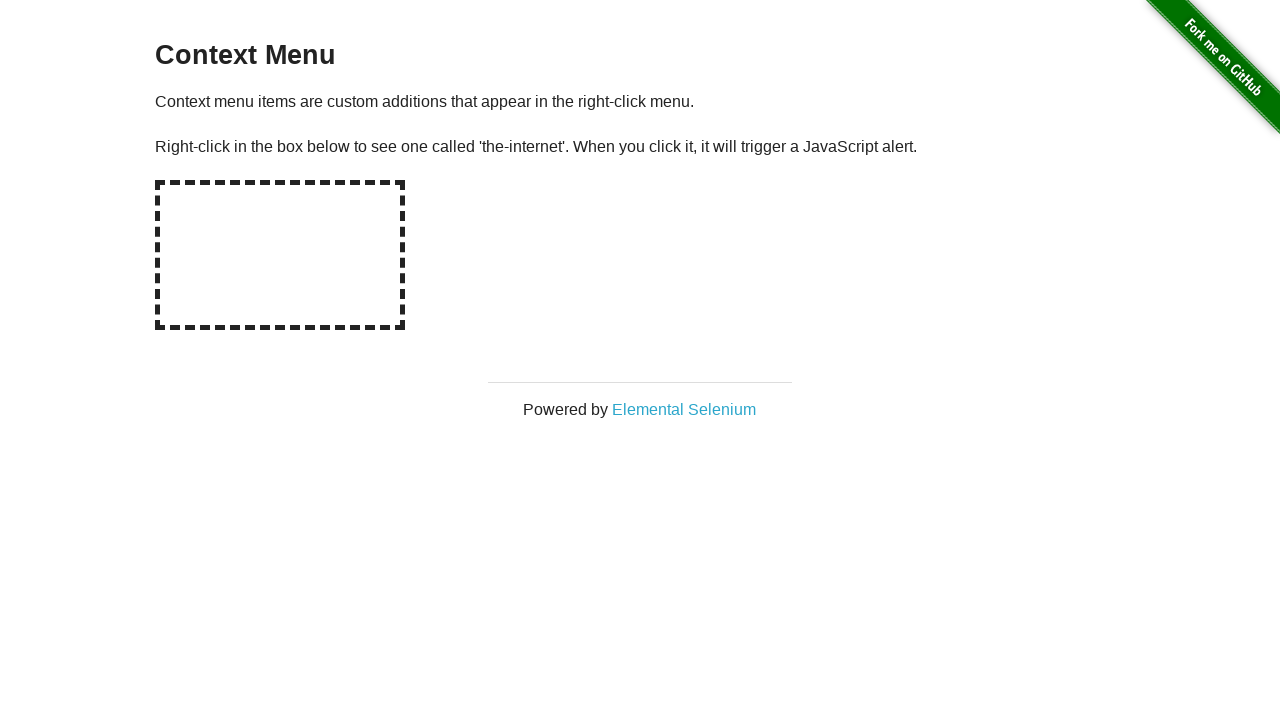

Right-clicked on hot spot area to open context menu at (280, 255) on //div[@id='hot-spot']
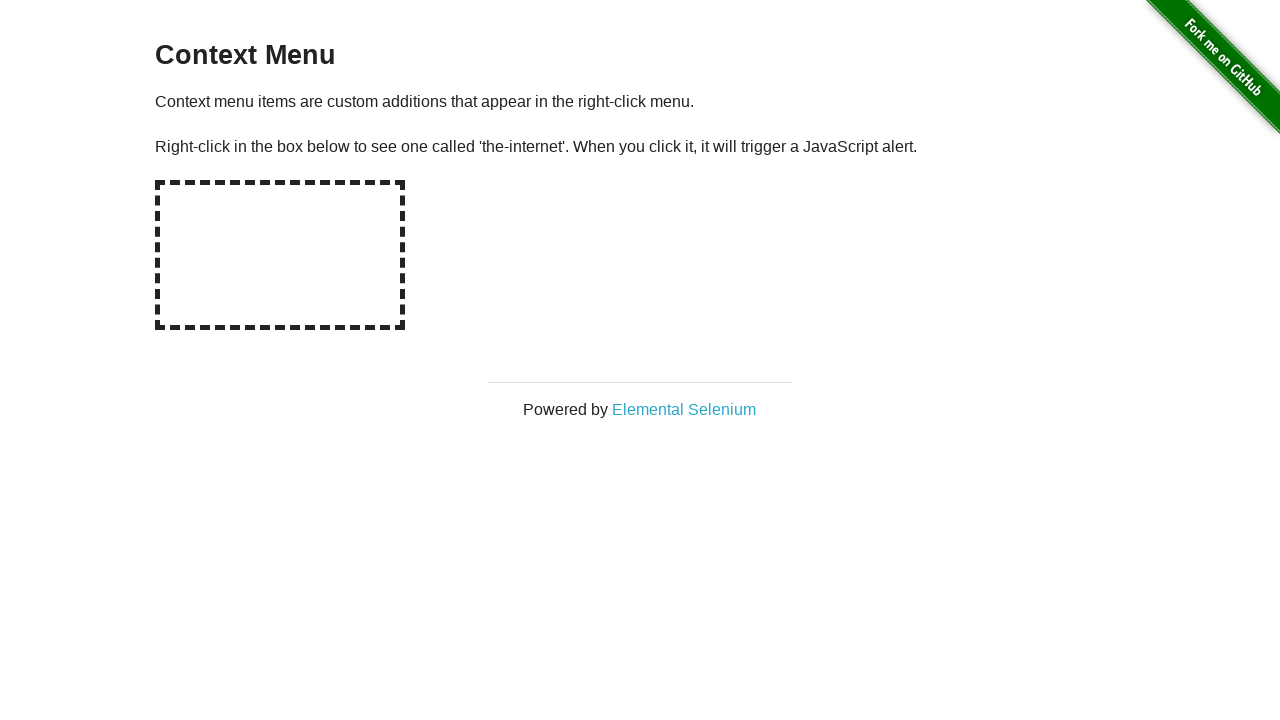

Accepted the alert dialog
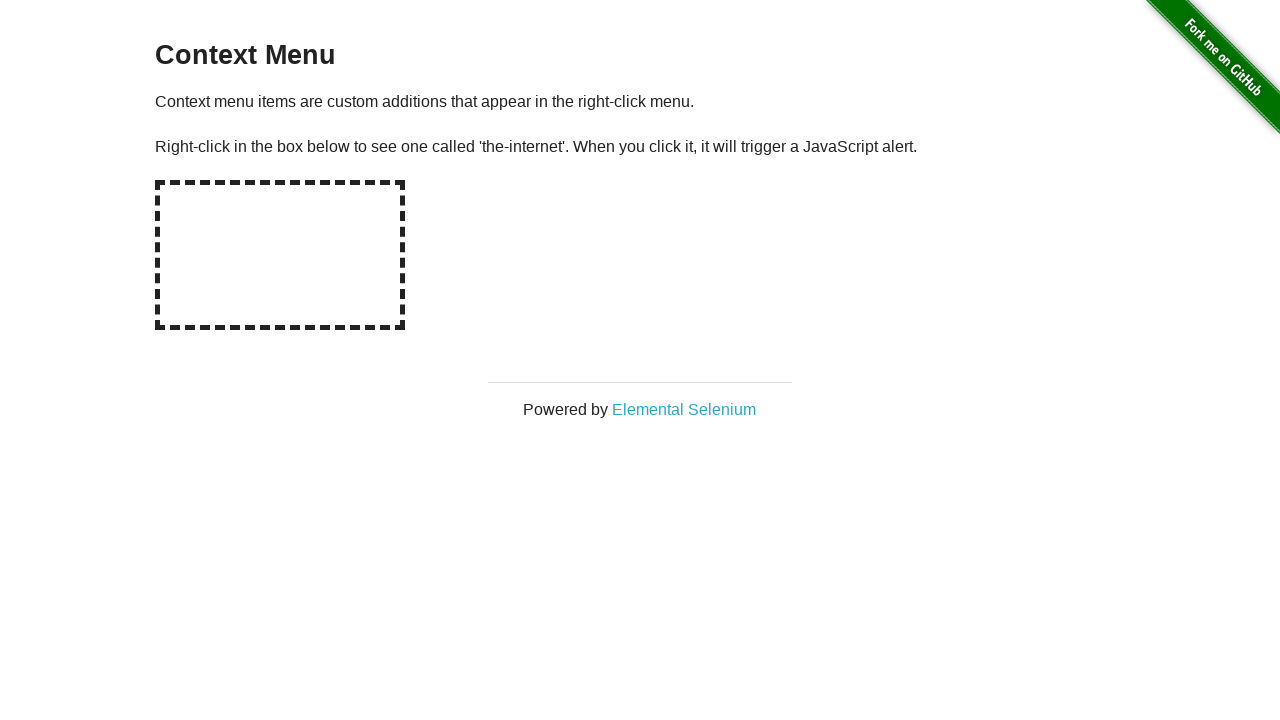

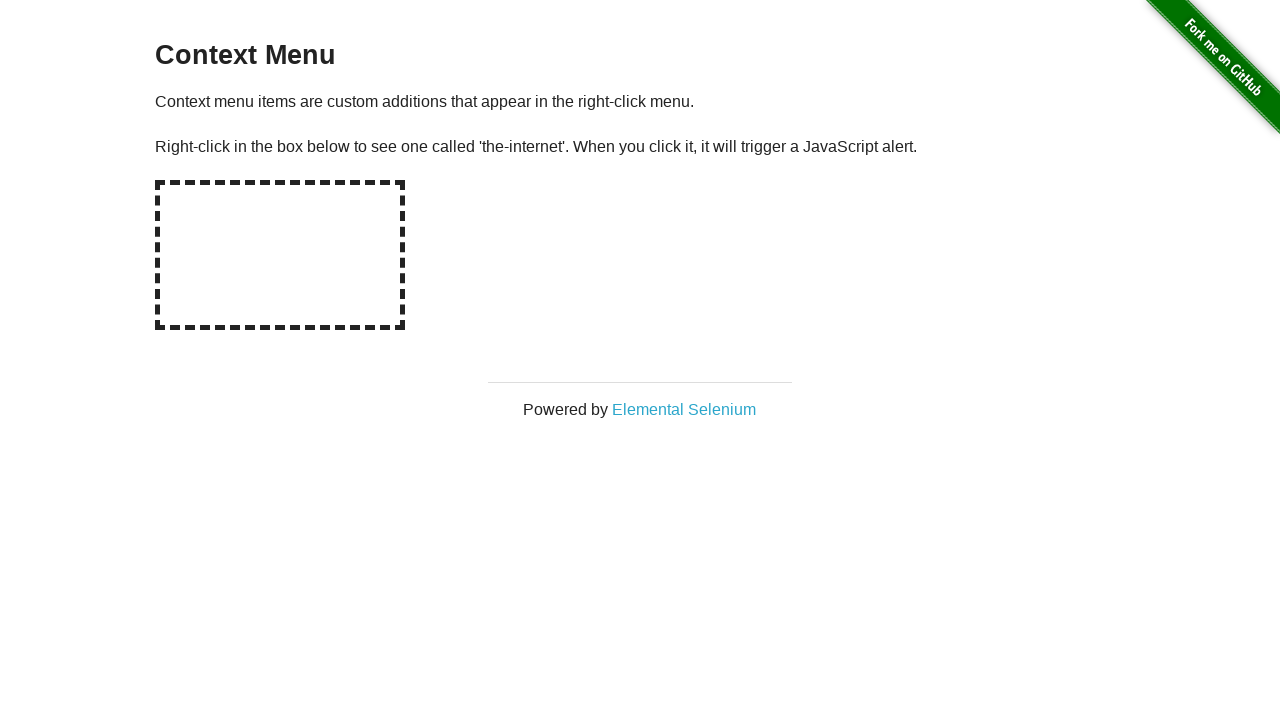